Tests adding a new todo item to a sample todo application by entering text in the input field and pressing Enter (intentional fail test with wrong assertion).

Starting URL: https://lambdatest.github.io/sample-todo-app/

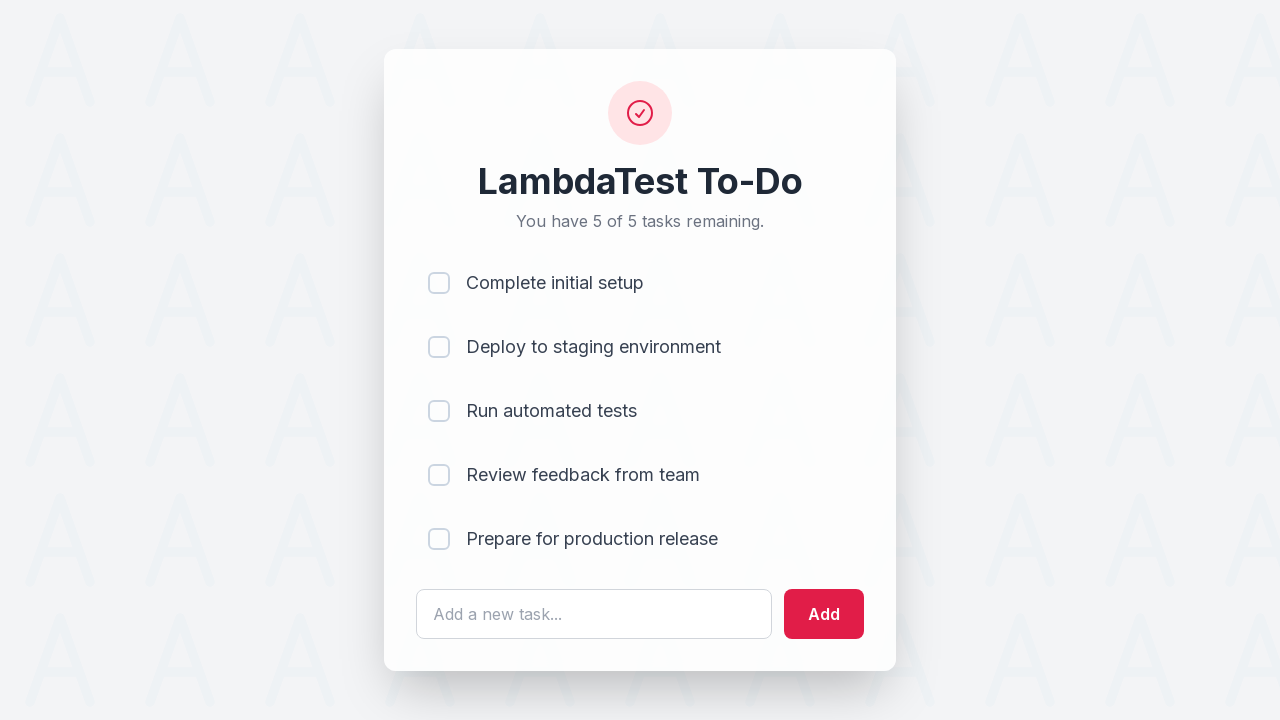

Filled todo input field with 'Learn Javascript' on #sampletodotext
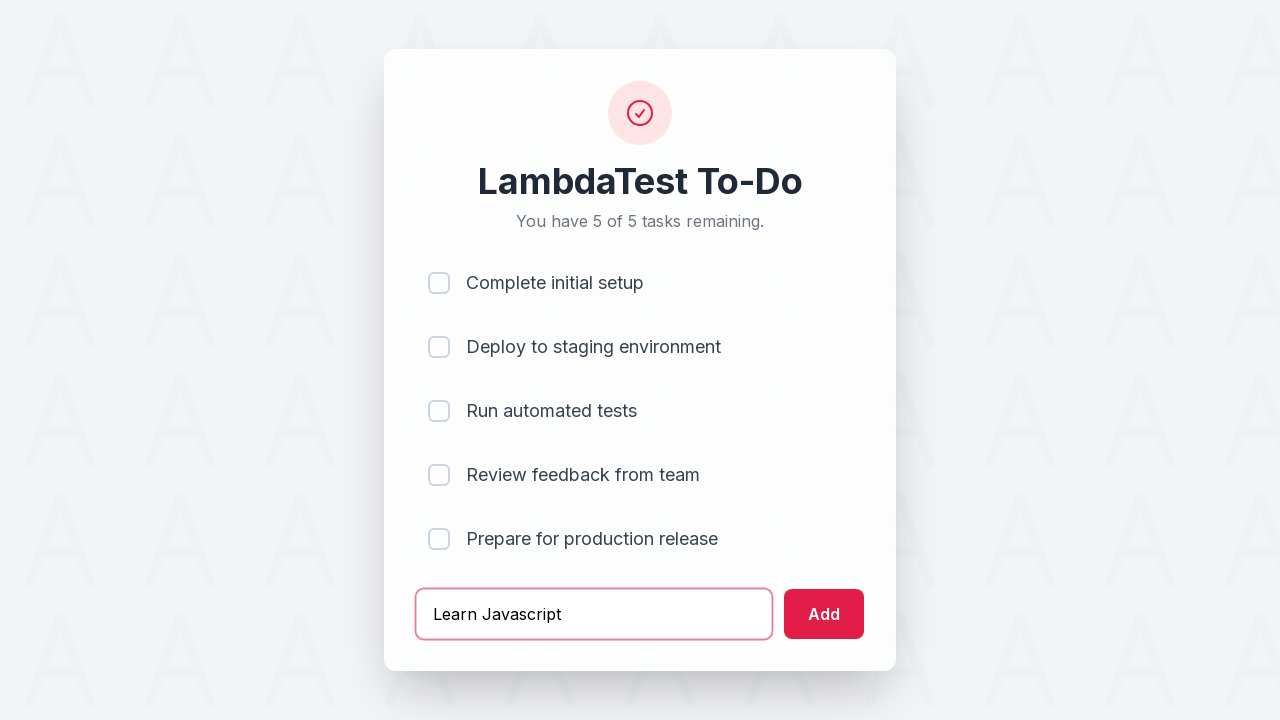

Pressed Enter to add the todo item on #sampletodotext
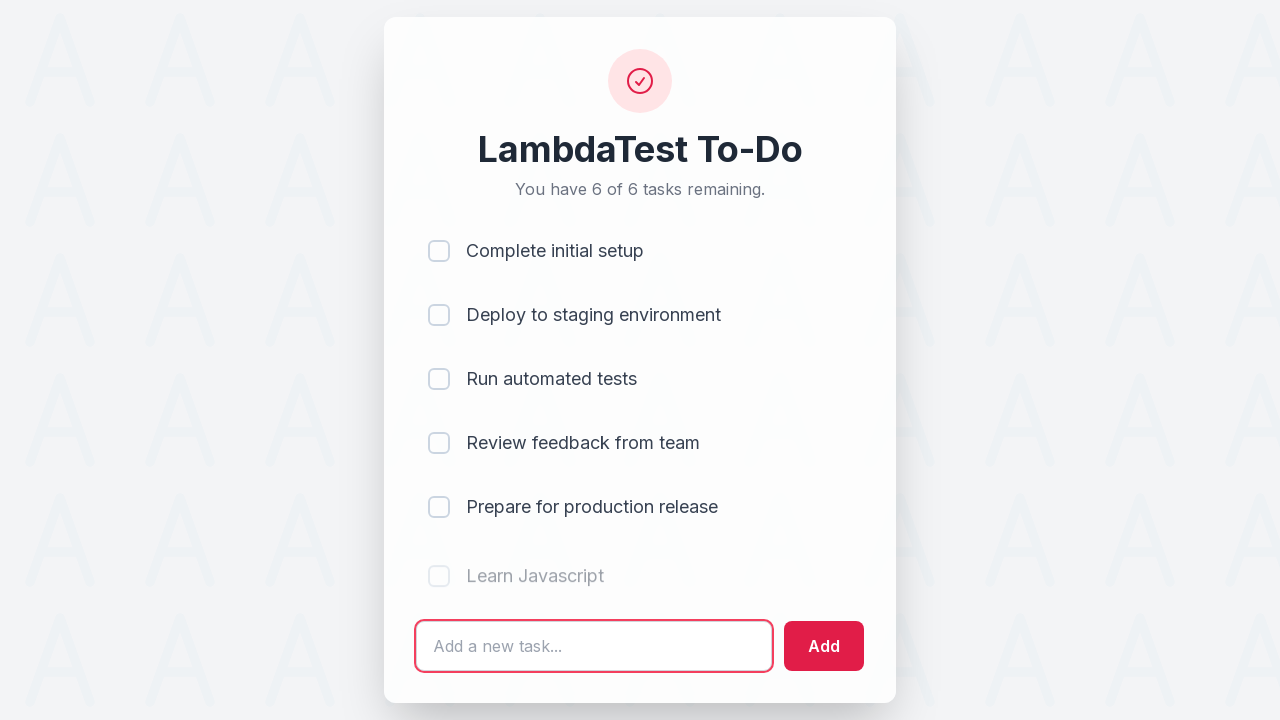

Waited for new todo item to appear in the list
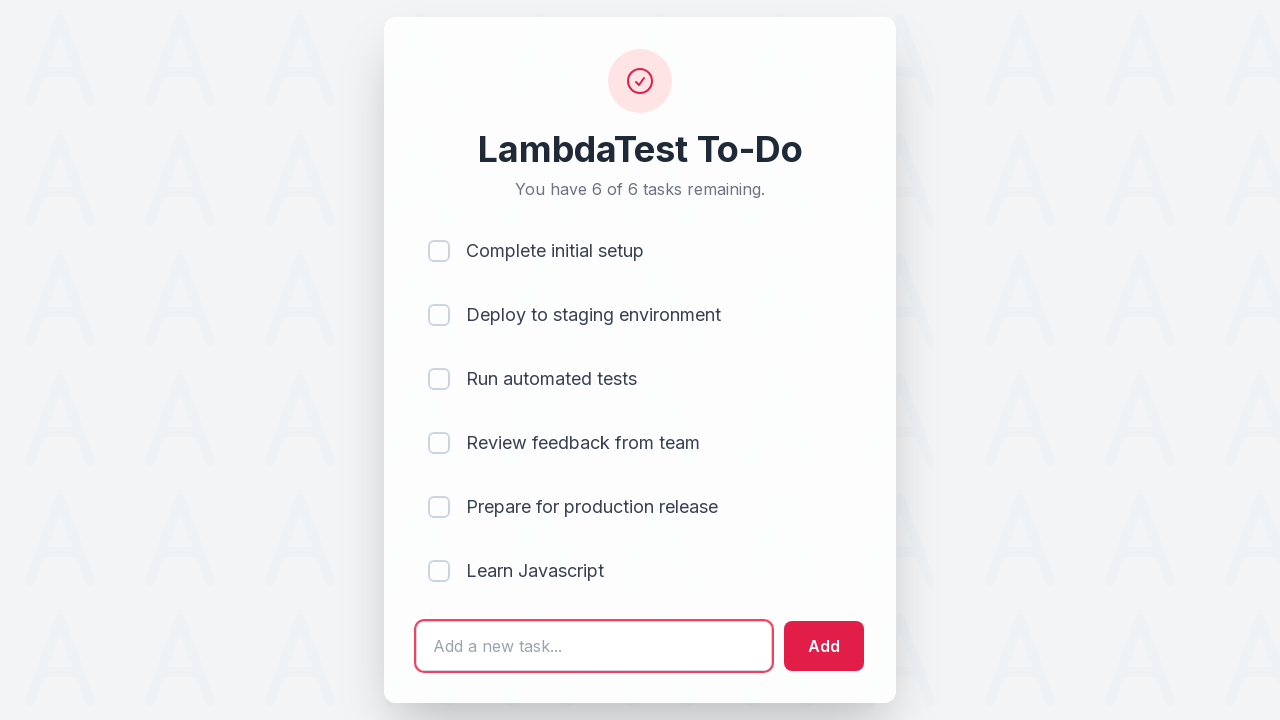

Located the last todo item element
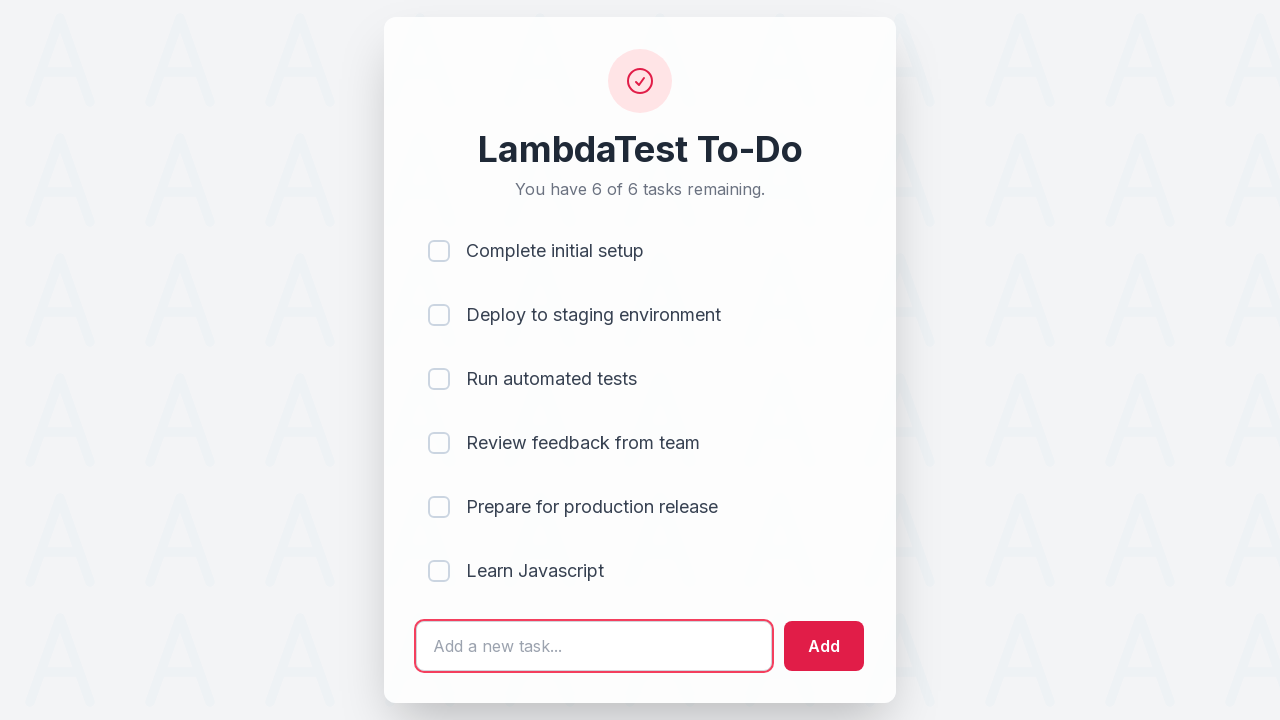

Confirmed last todo item is visible and ready
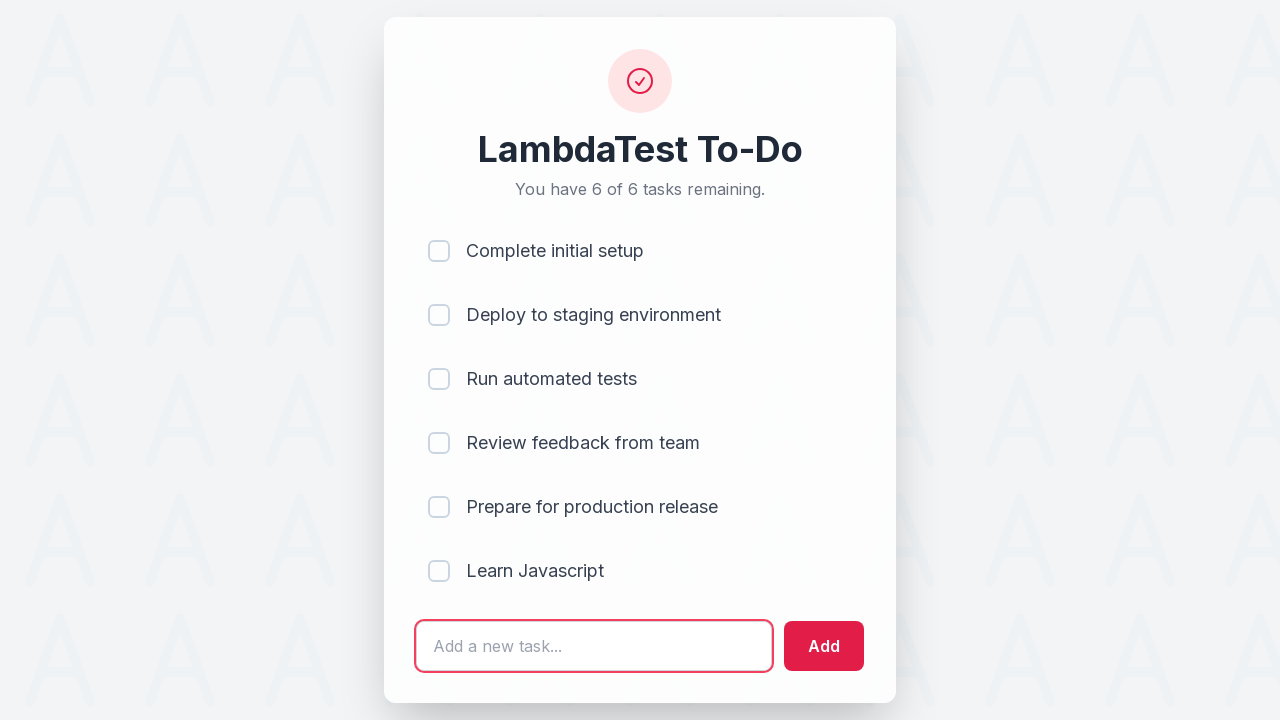

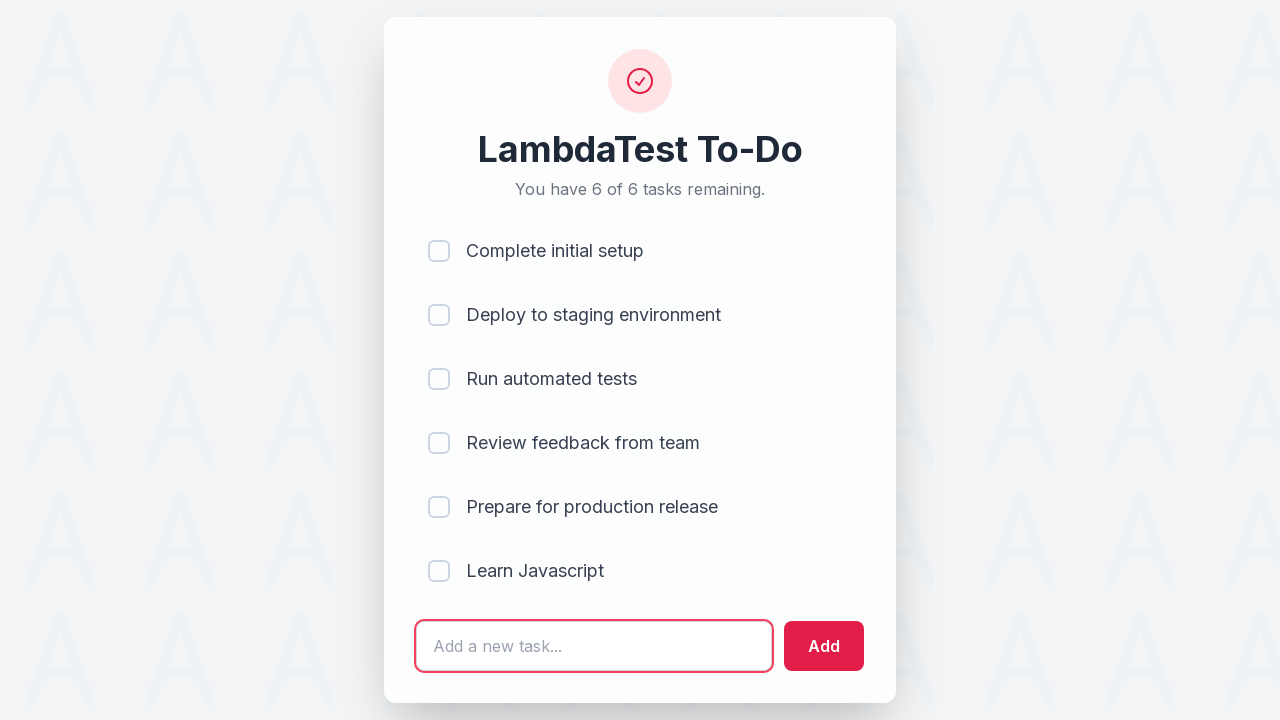